Tests the add/remove elements functionality by verifying the elements container starts empty, clicking the "Add Element" button 3 times, and verifying that 3 delete buttons are displayed.

Starting URL: https://the-internet.herokuapp.com/add_remove_elements/

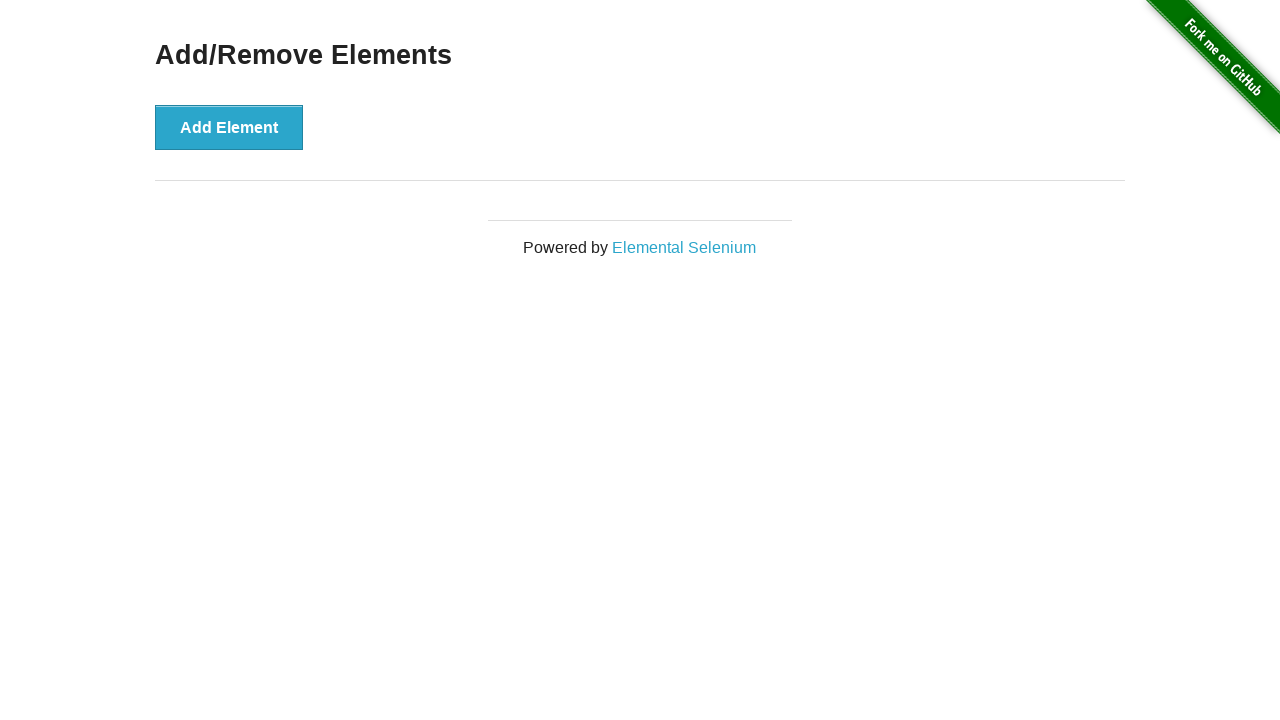

Navigated to add/remove elements page
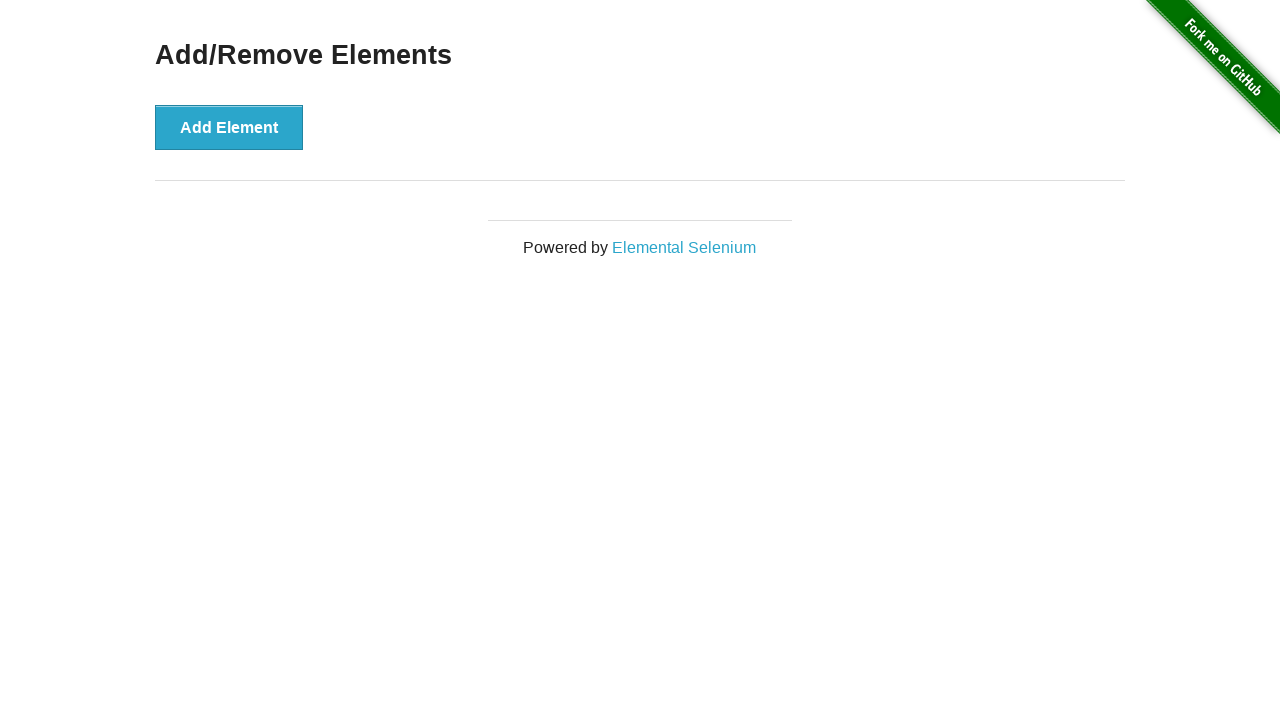

Verified elements container starts empty
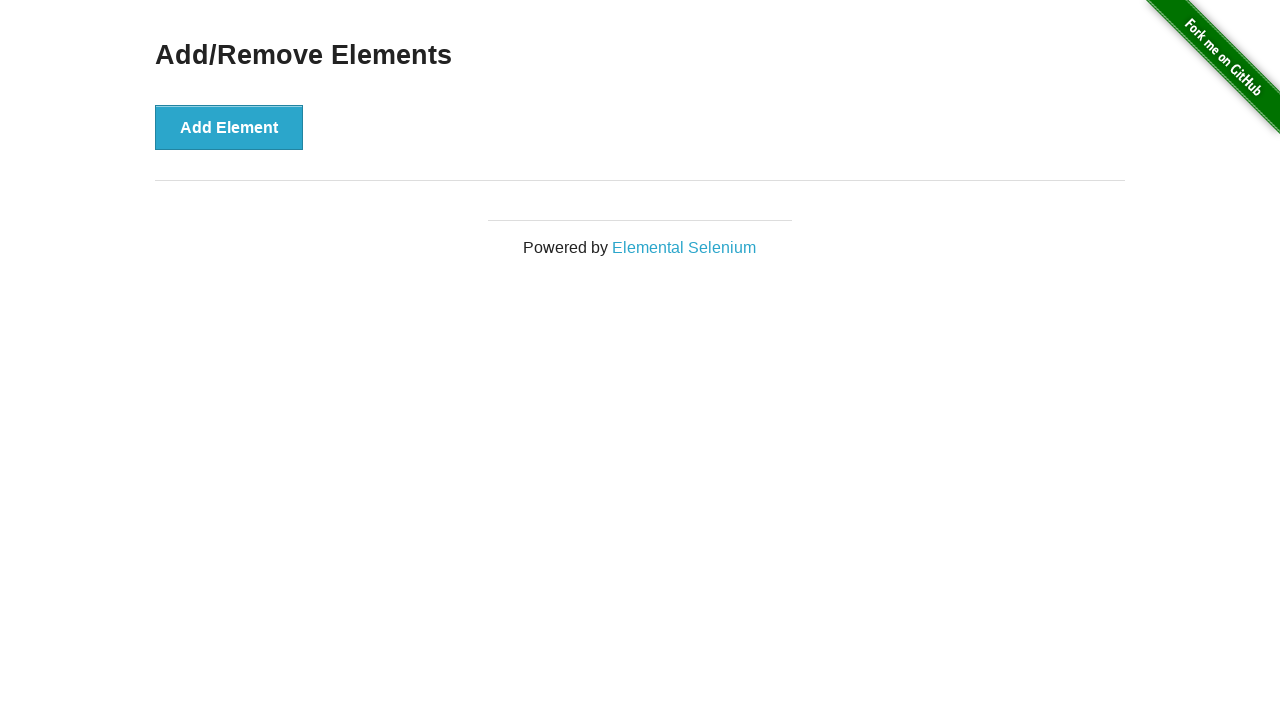

Clicked 'Add Element' button (click 1 of 3) at (229, 127) on xpath=//button[@onclick='addElement()']
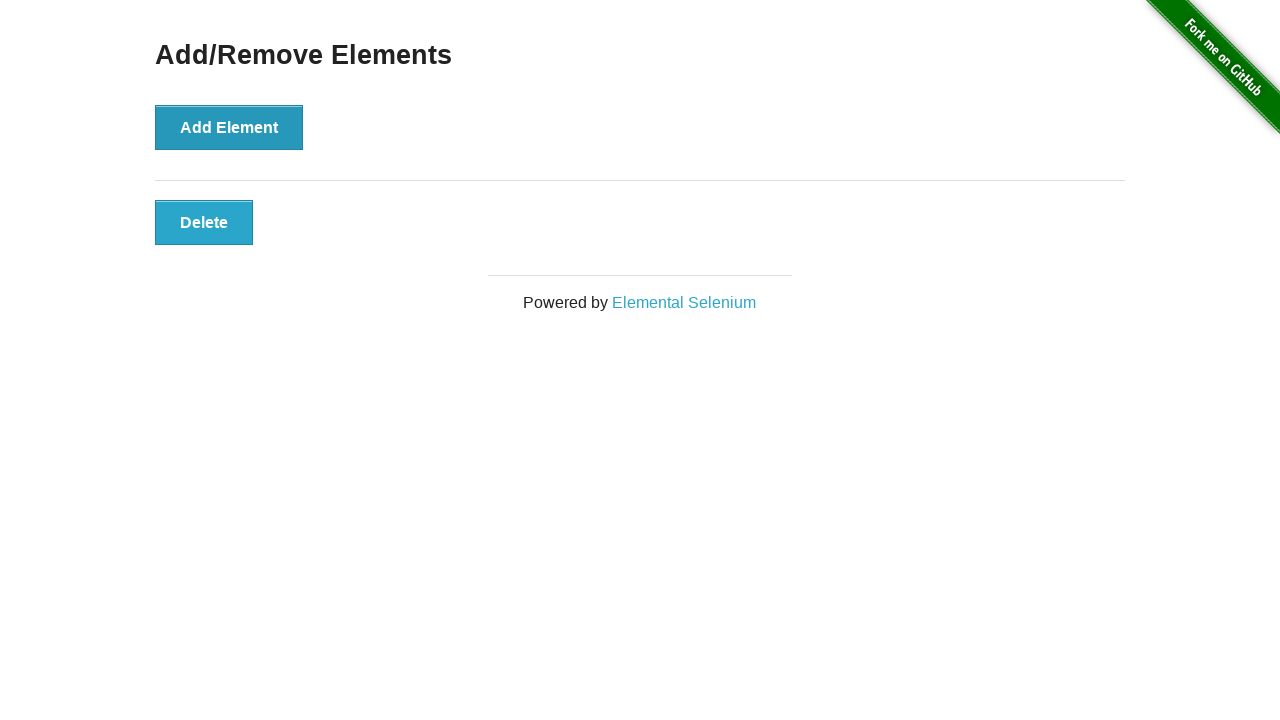

Clicked 'Add Element' button (click 2 of 3) at (229, 127) on xpath=//button[@onclick='addElement()']
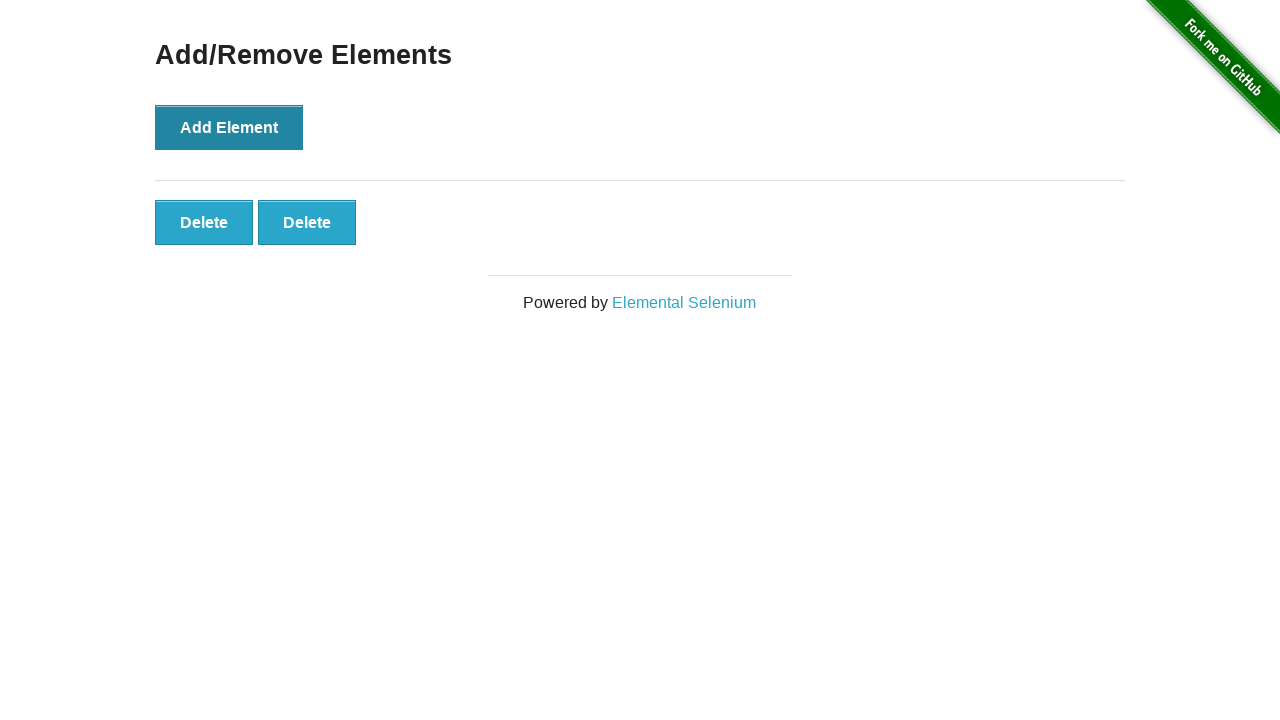

Clicked 'Add Element' button (click 3 of 3) at (229, 127) on xpath=//button[@onclick='addElement()']
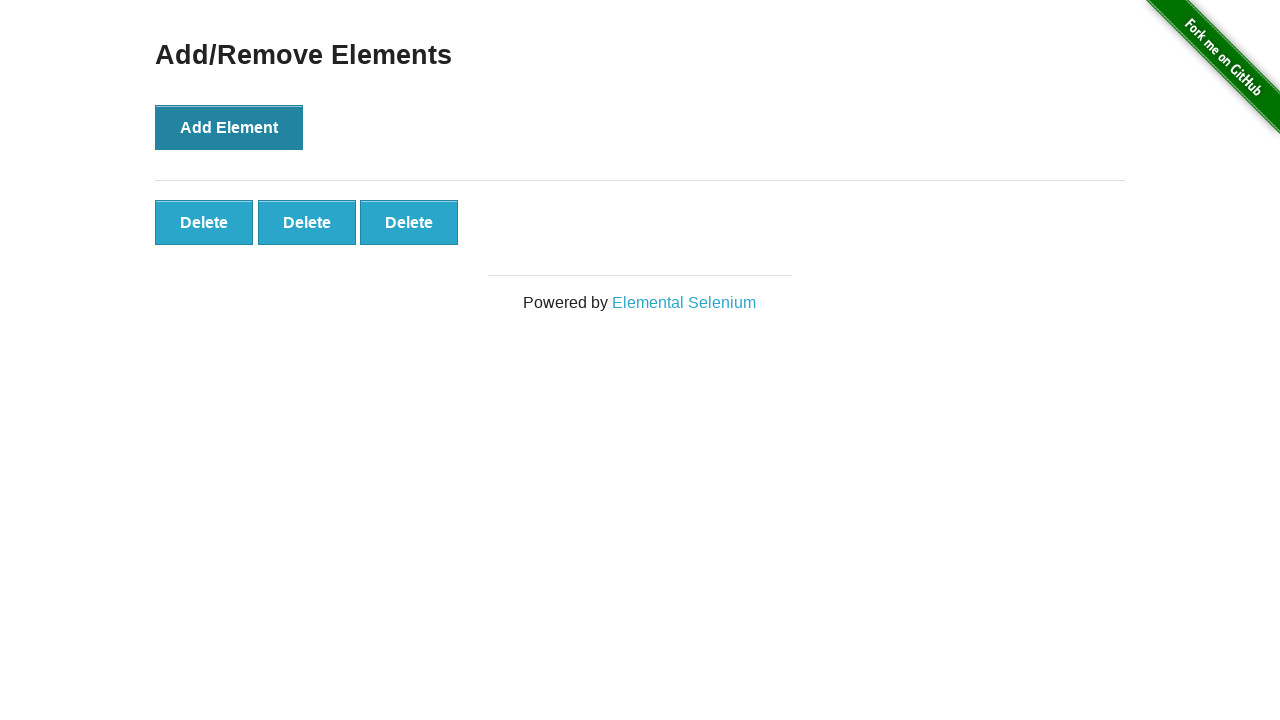

Verified 3 delete buttons are now displayed in the container
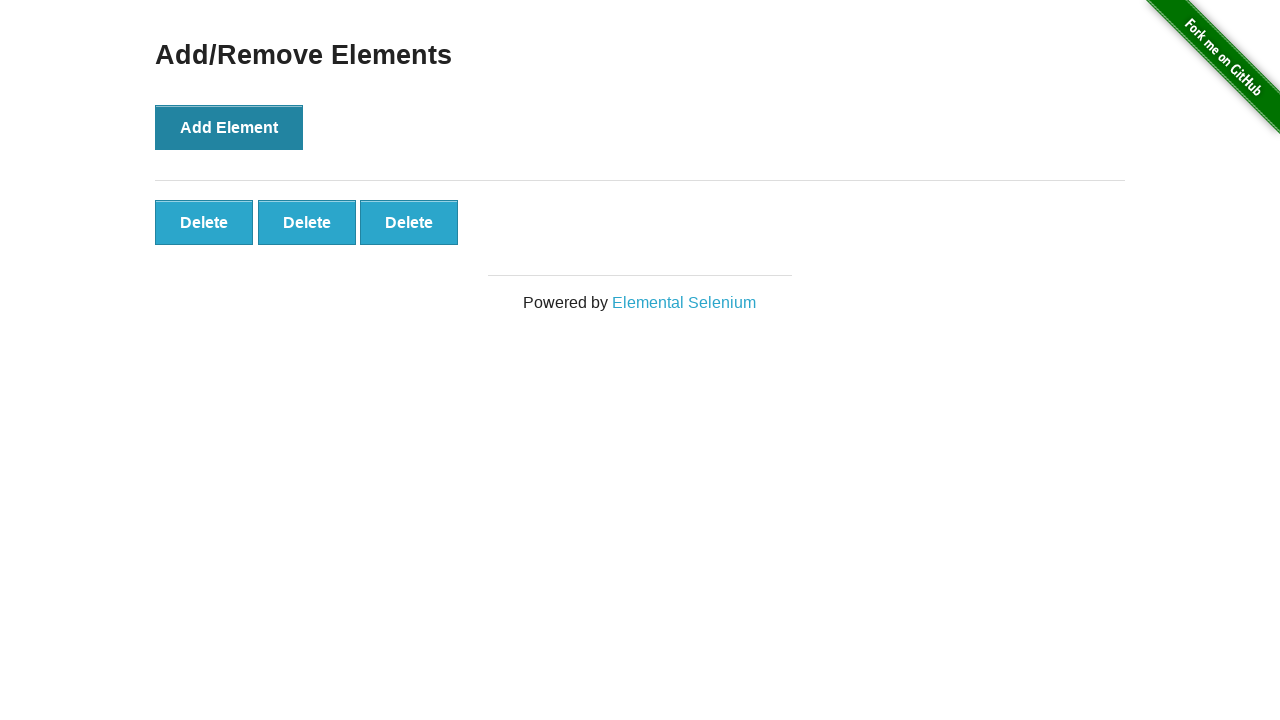

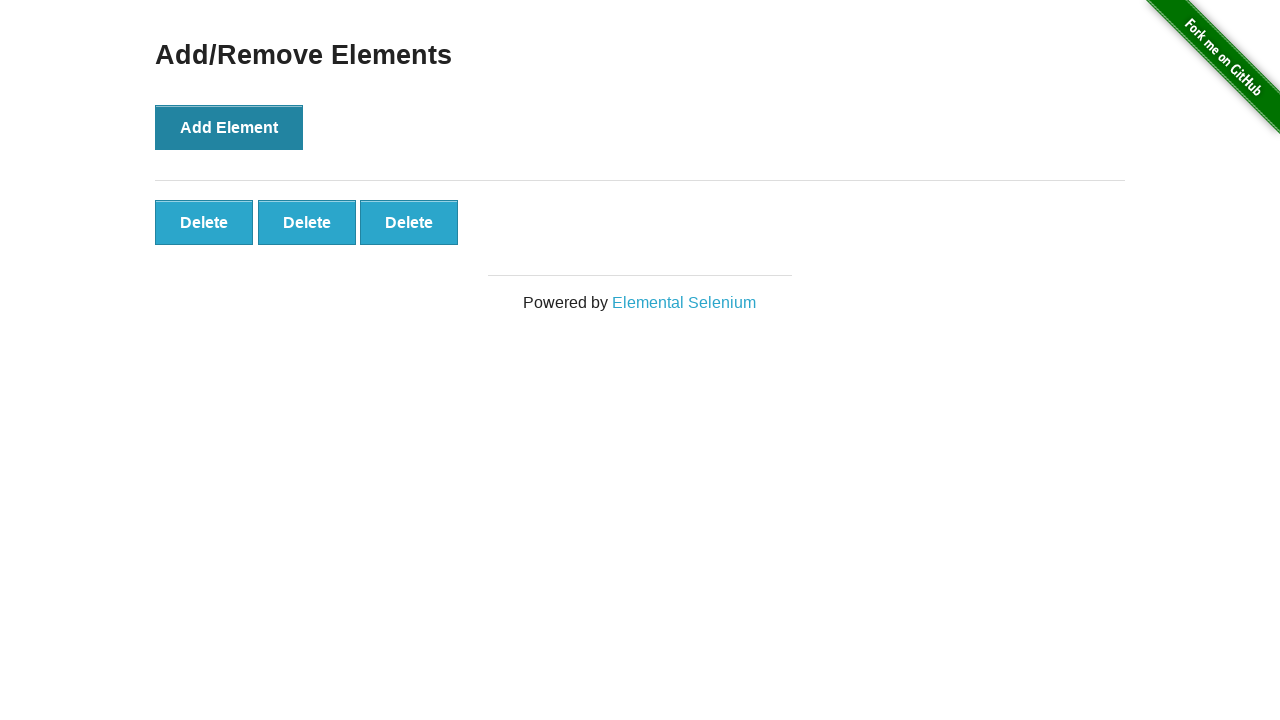